Tests the passenger dropdown functionality by clicking to open the dropdown, incrementing the adult passenger count 4 times, and then closing the dropdown

Starting URL: https://rahulshettyacademy.com/dropdownsPractise/

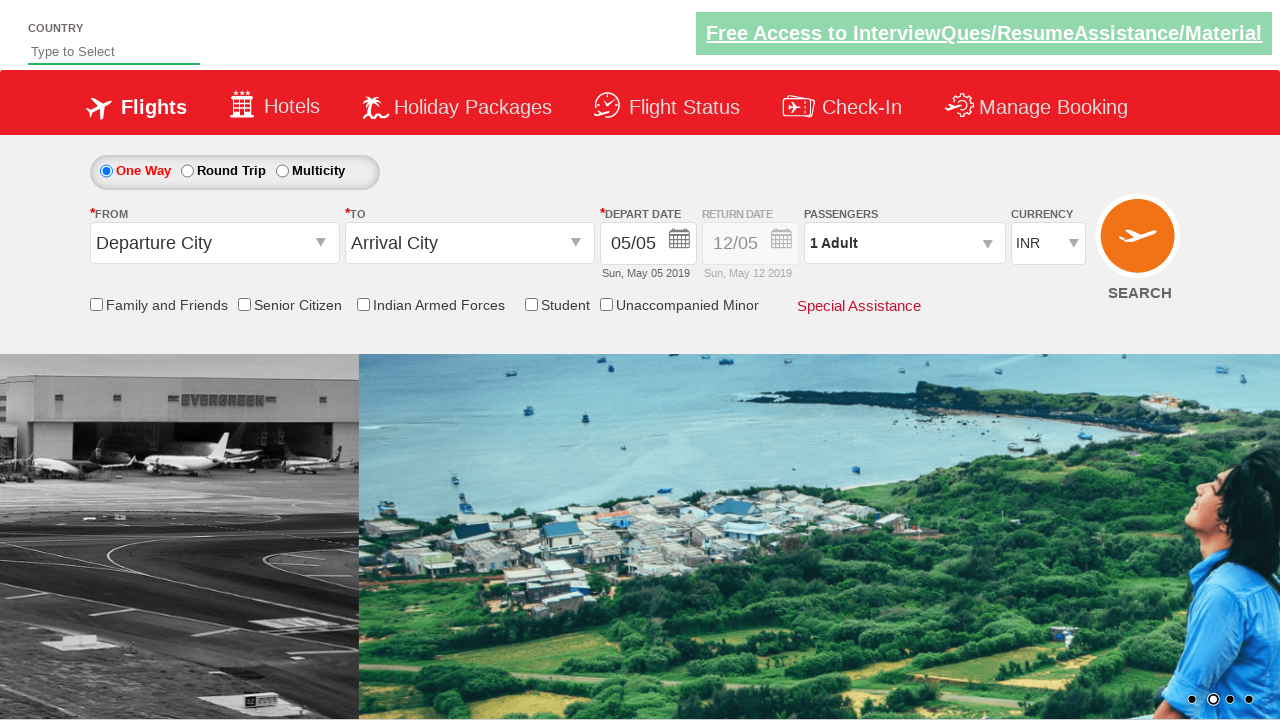

Clicked passenger dropdown to open it at (904, 243) on xpath=//div[contains(@id,'divpaxinfo')]
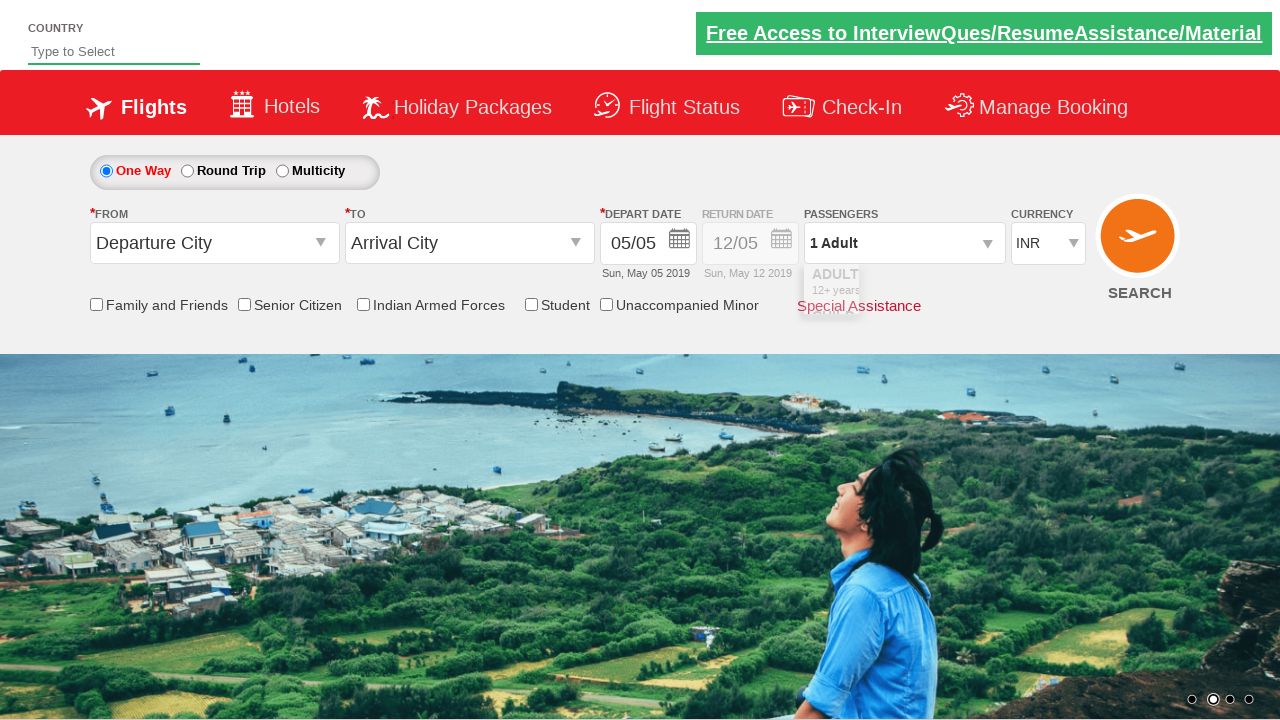

Waited for dropdown to be visible
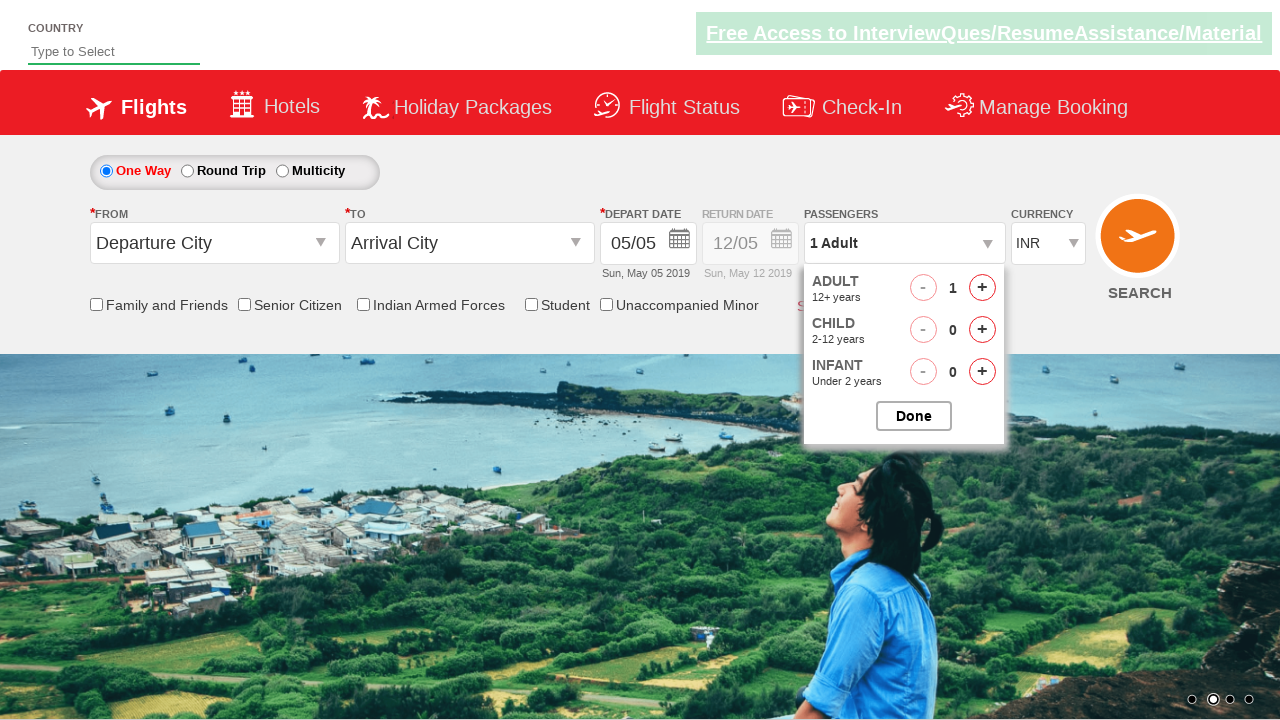

Incremented adult passenger count (click 1/4) at (982, 288) on #hrefIncAdt
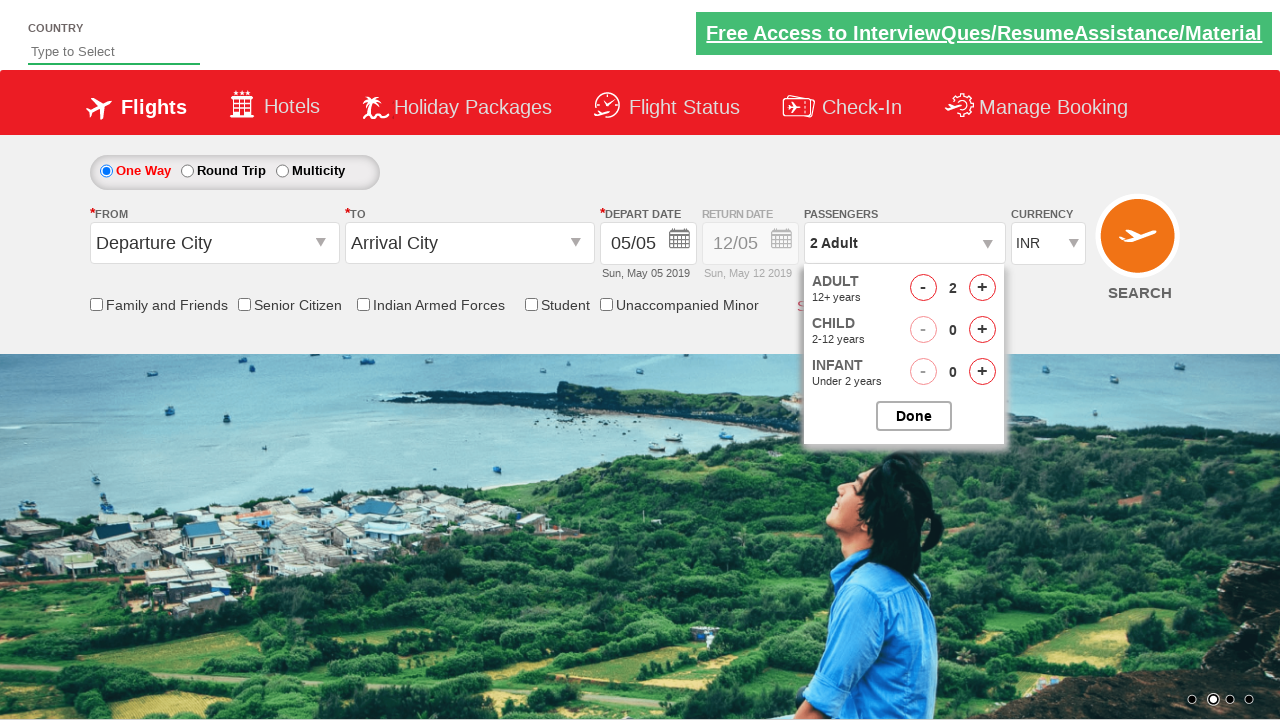

Incremented adult passenger count (click 2/4) at (982, 288) on #hrefIncAdt
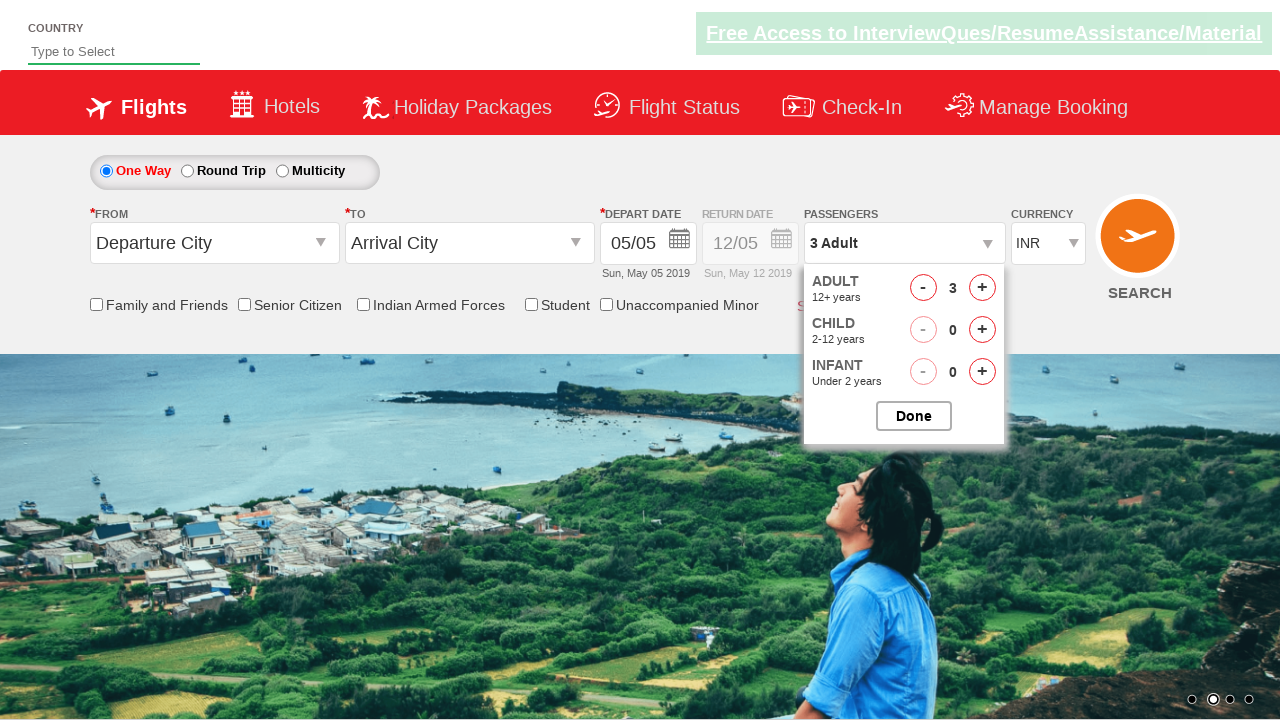

Incremented adult passenger count (click 3/4) at (982, 288) on #hrefIncAdt
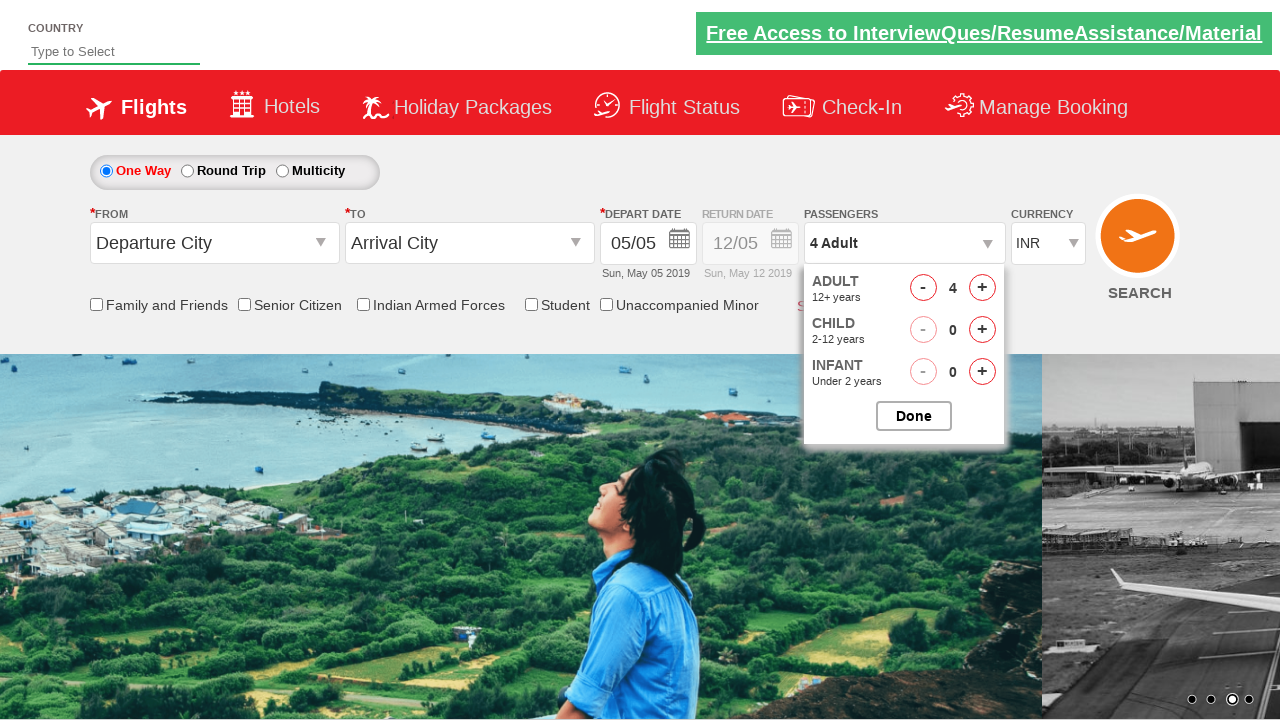

Incremented adult passenger count (click 4/4) at (982, 288) on #hrefIncAdt
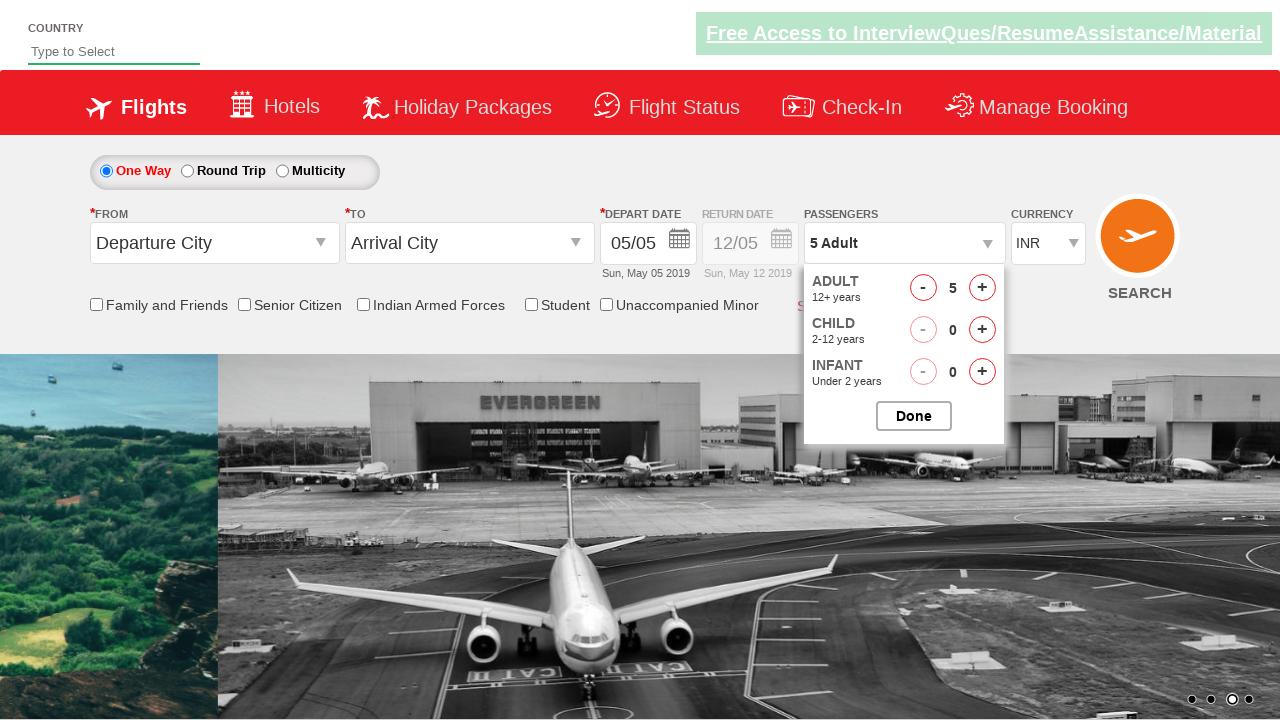

Clicked done button to close passenger dropdown at (914, 416) on #btnclosepaxoption
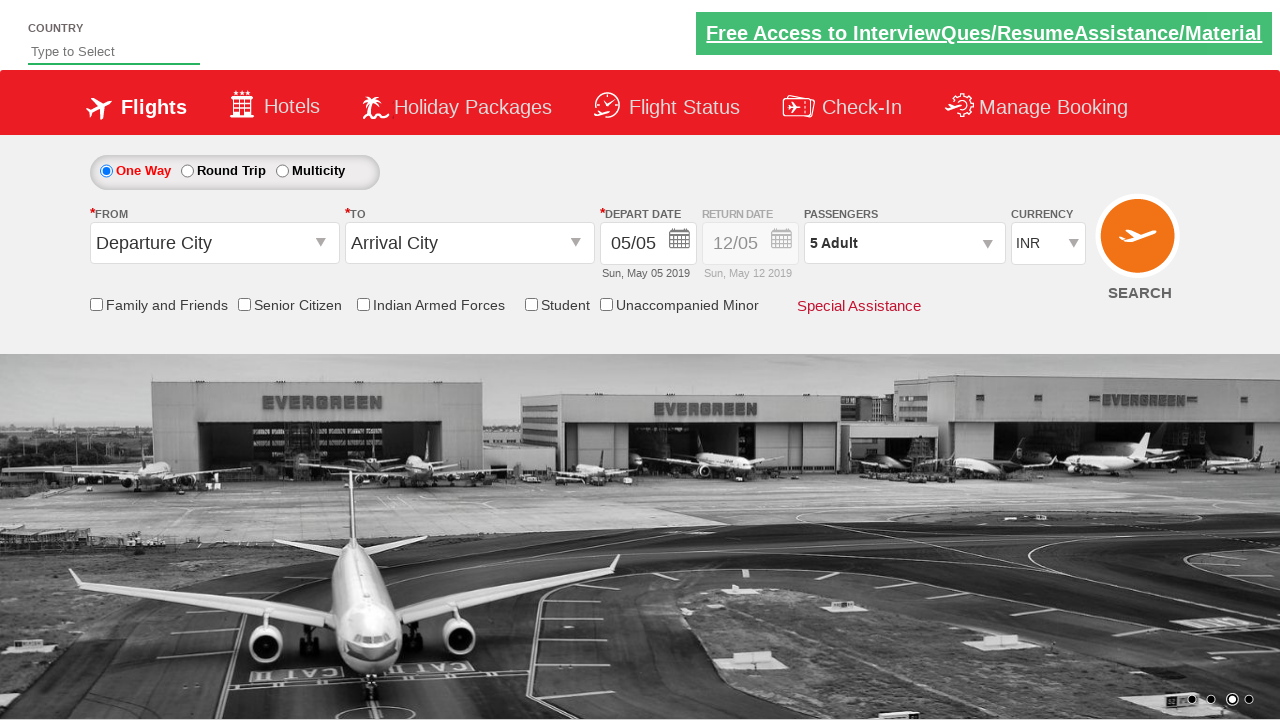

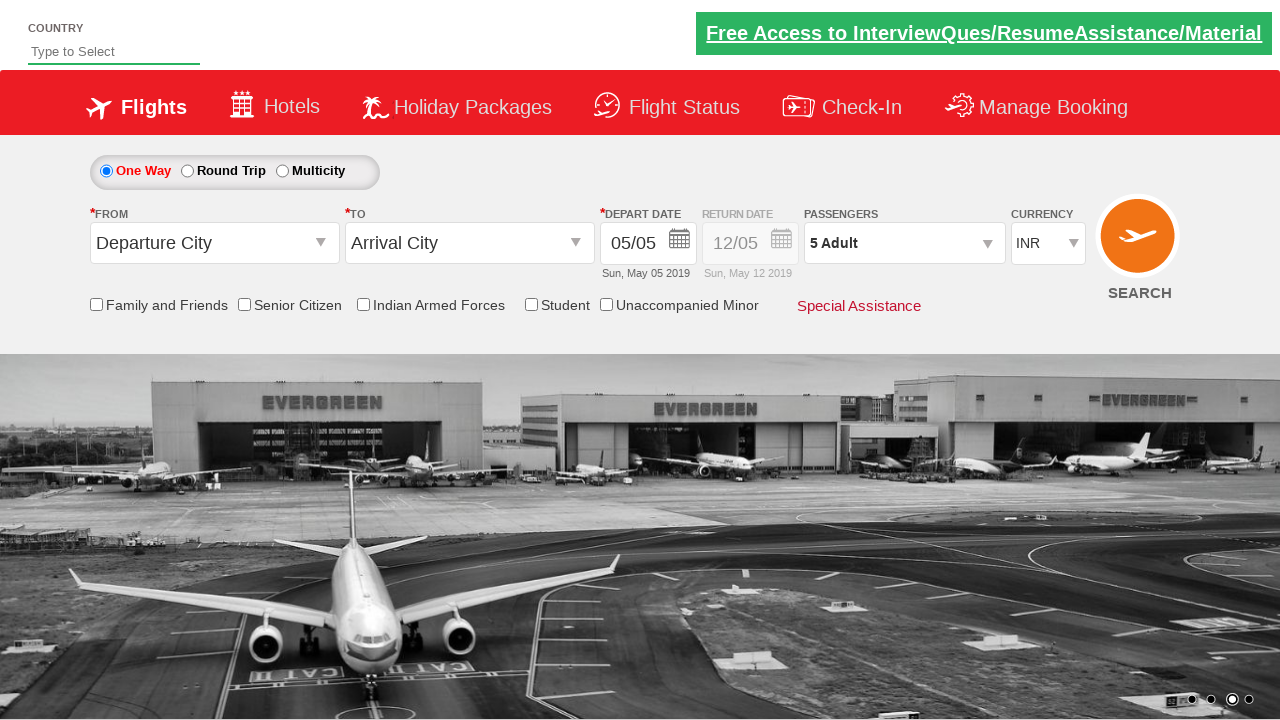